Tests handling of different JavaScript alert types (simple, confirmation, and prompt alerts) by triggering each alert, interacting with it, and verifying the results

Starting URL: https://the-internet.herokuapp.com/javascript_alerts

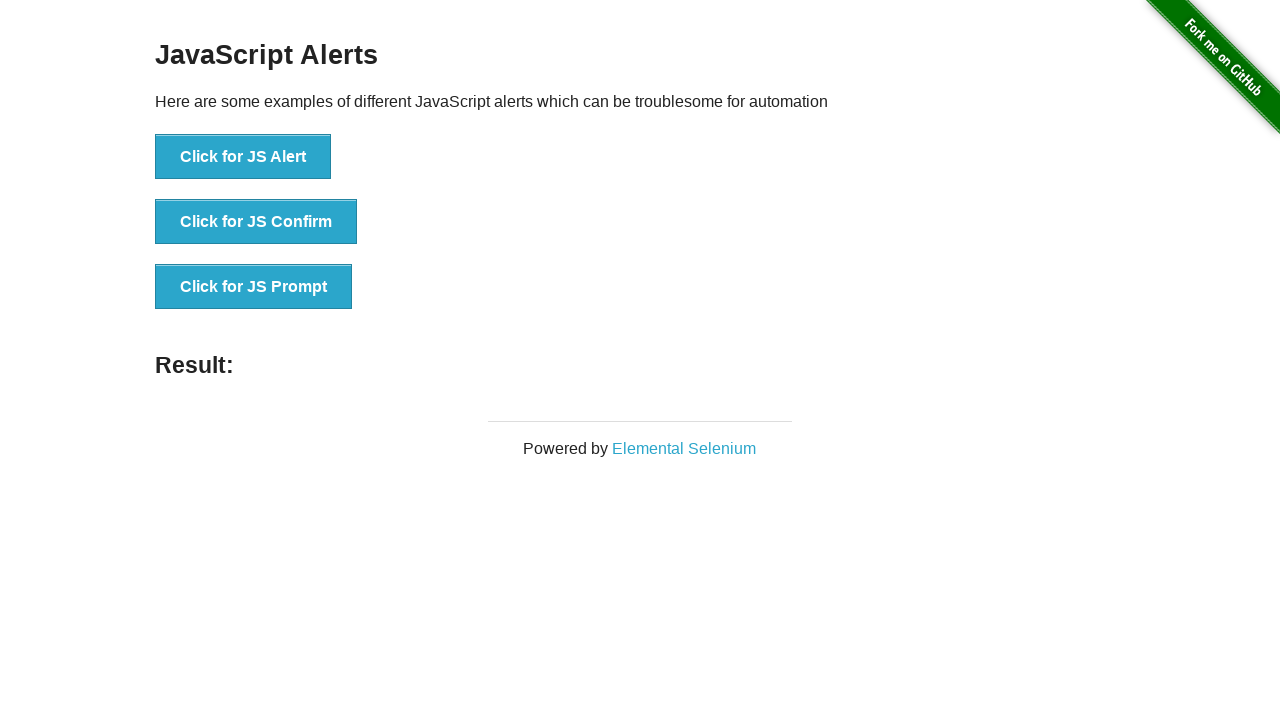

Clicked button to trigger simple alert at (243, 157) on xpath=//*[@id='content']/div/ul/li[1]/button
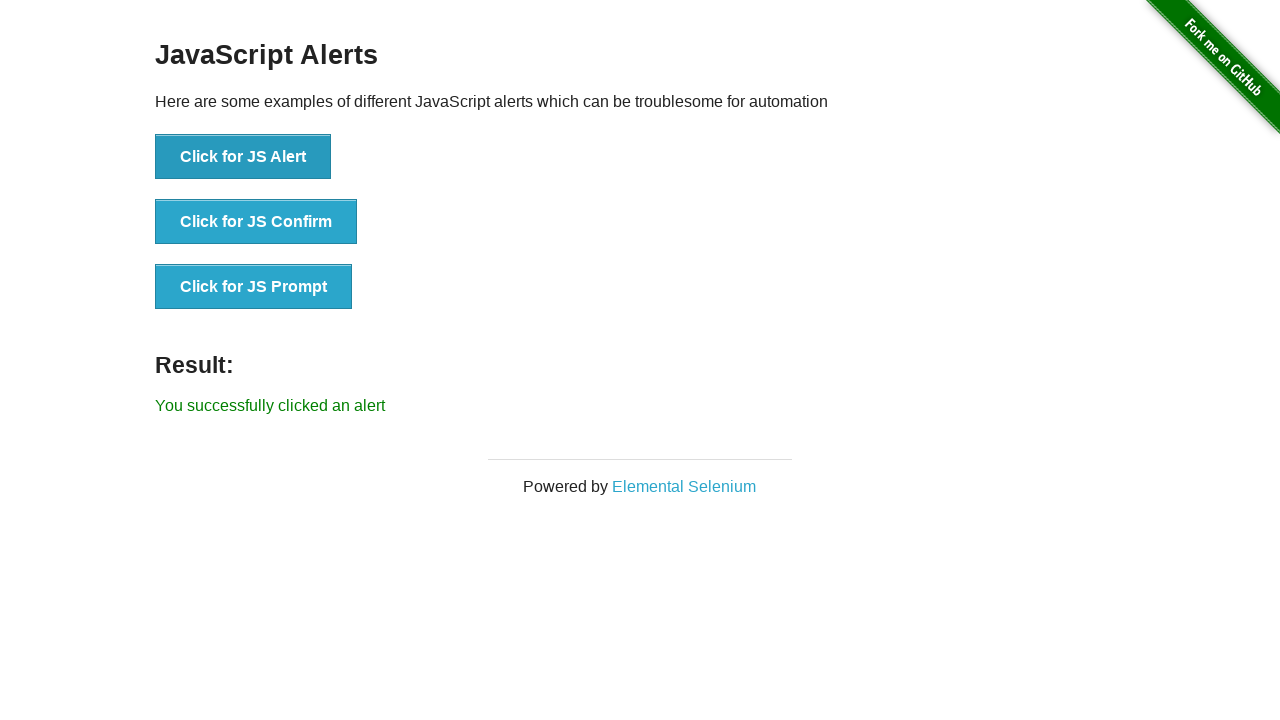

Set up dialog handler to accept alert and clicked simple alert button at (243, 157) on xpath=//*[@id='content']/div/ul/li[1]/button
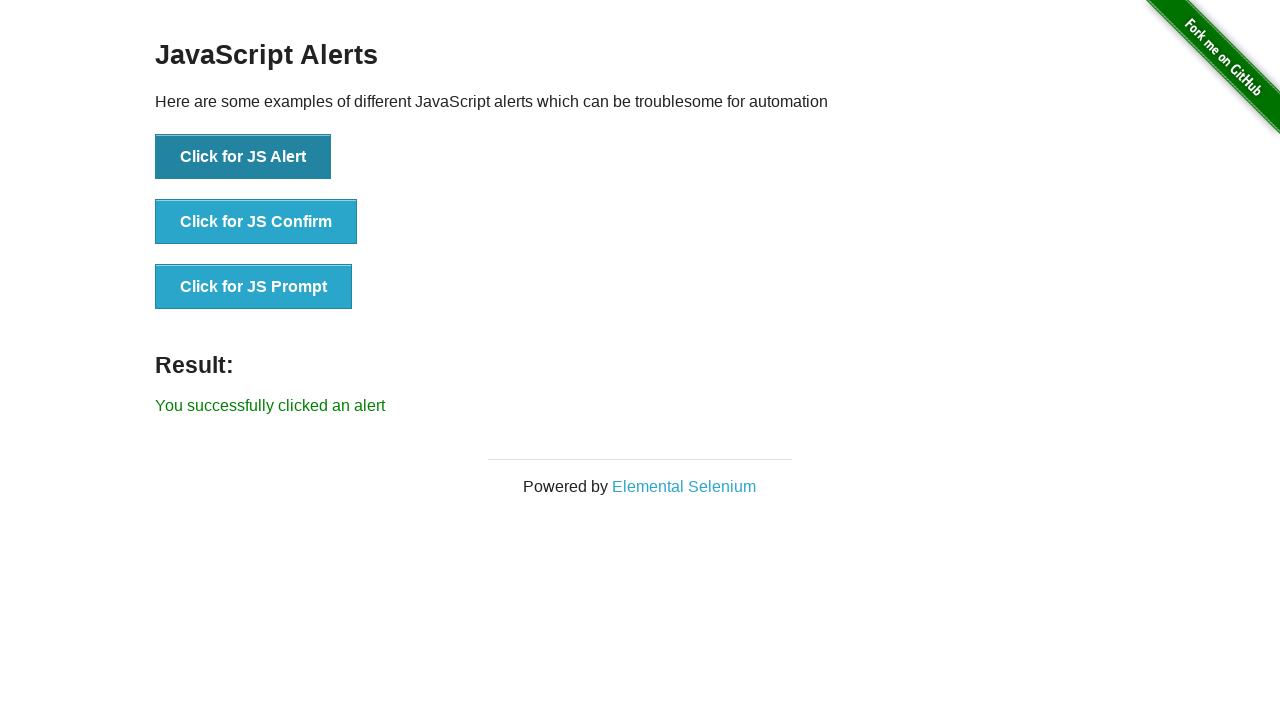

Clicked button to trigger confirmation alert at (256, 222) on xpath=//*[@id='content']/div/ul/li[2]/button
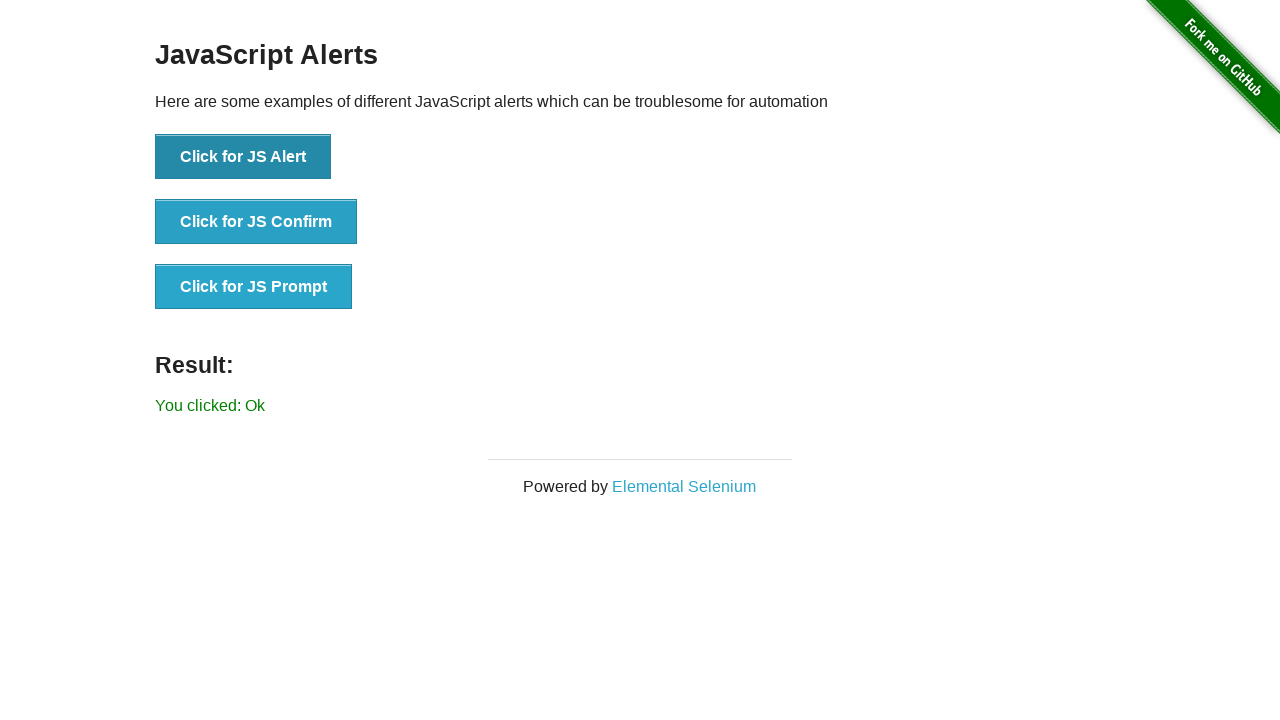

Set up dialog handler to dismiss alert and clicked confirmation alert button at (256, 222) on xpath=//*[@id='content']/div/ul/li[2]/button
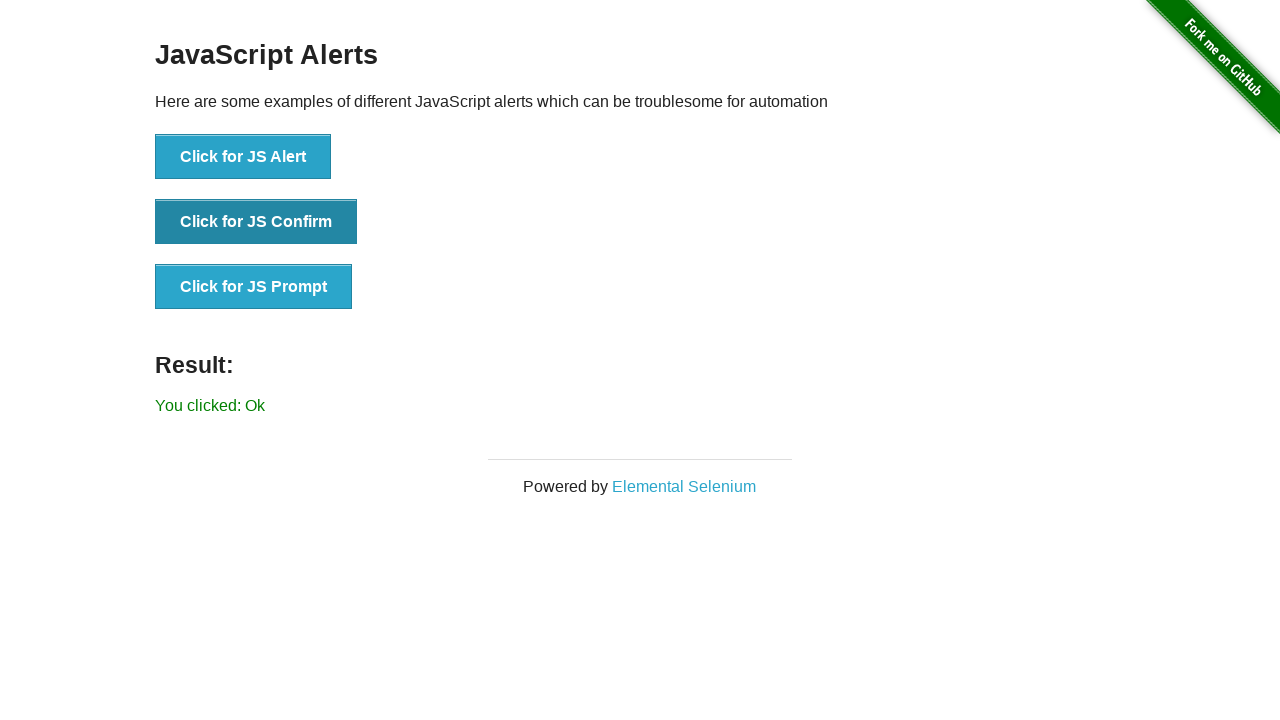

Clicked button to trigger prompt alert at (254, 287) on xpath=//*[@id='content']/div/ul/li[3]/button
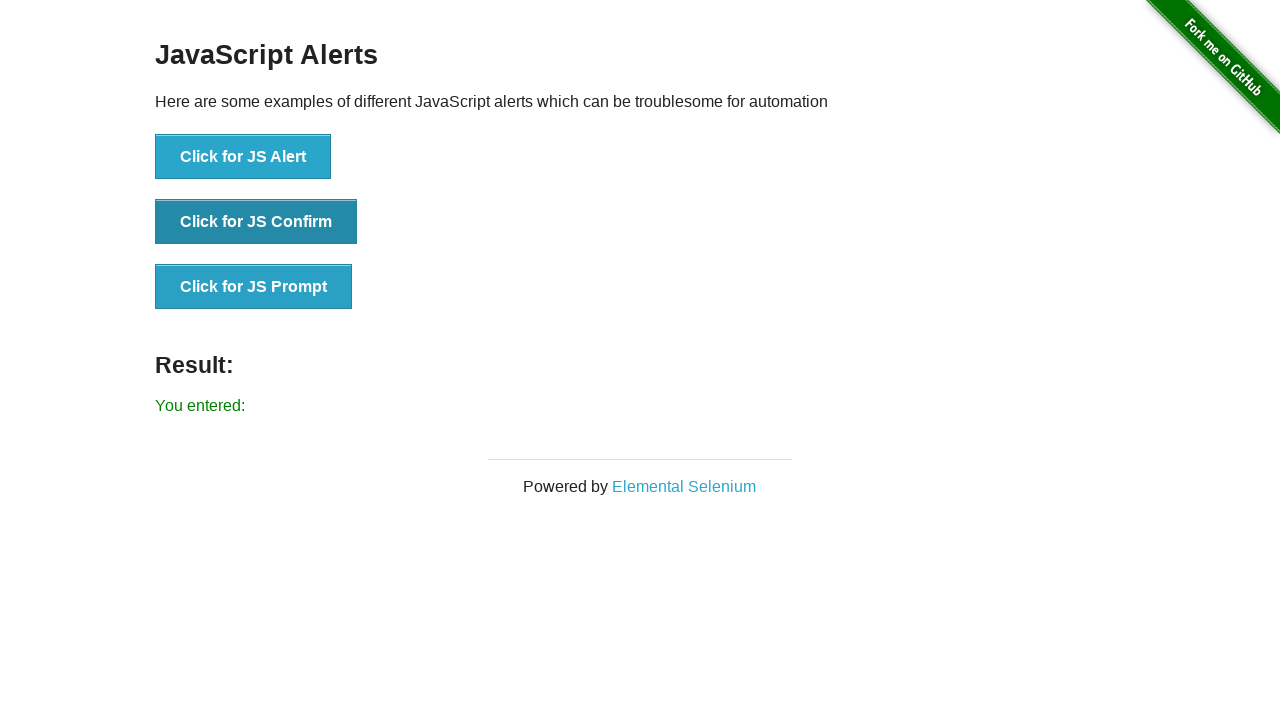

Set up dialog handler to accept prompt with text 'This is a test' and clicked prompt alert button at (254, 287) on xpath=//*[@id='content']/div/ul/li[3]/button
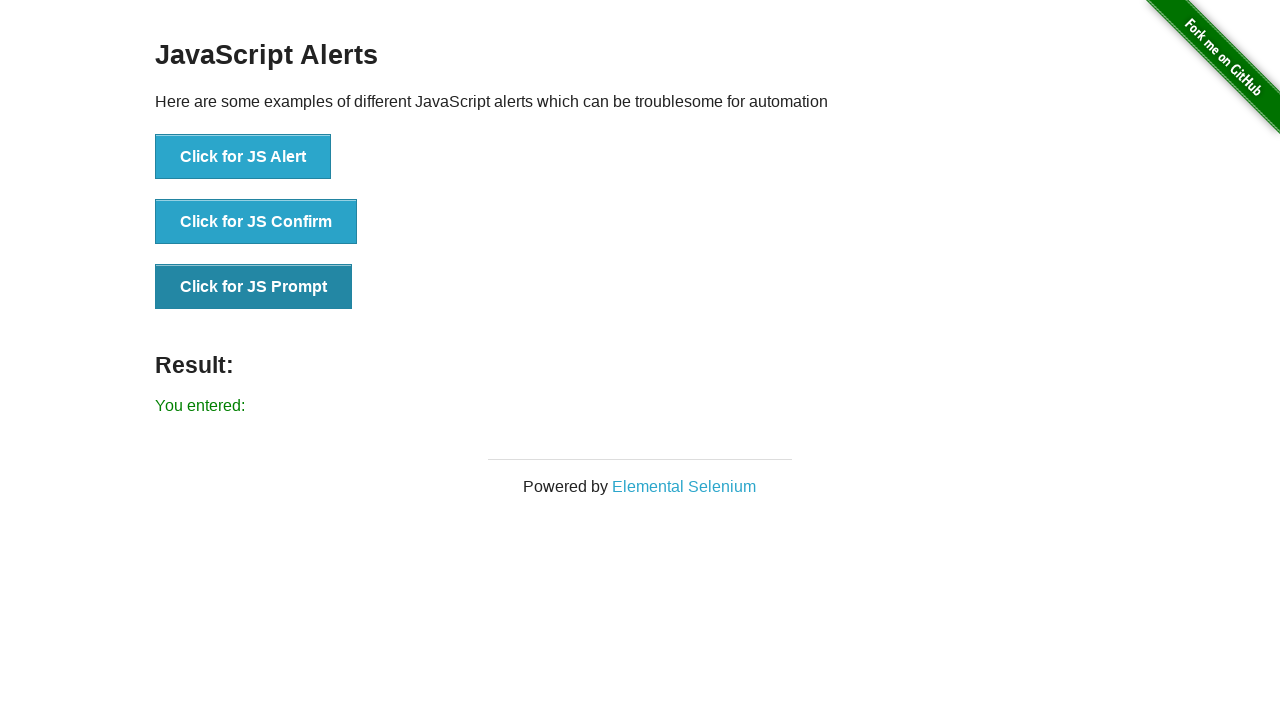

Waited for result element to appear and verified all alerts were handled correctly
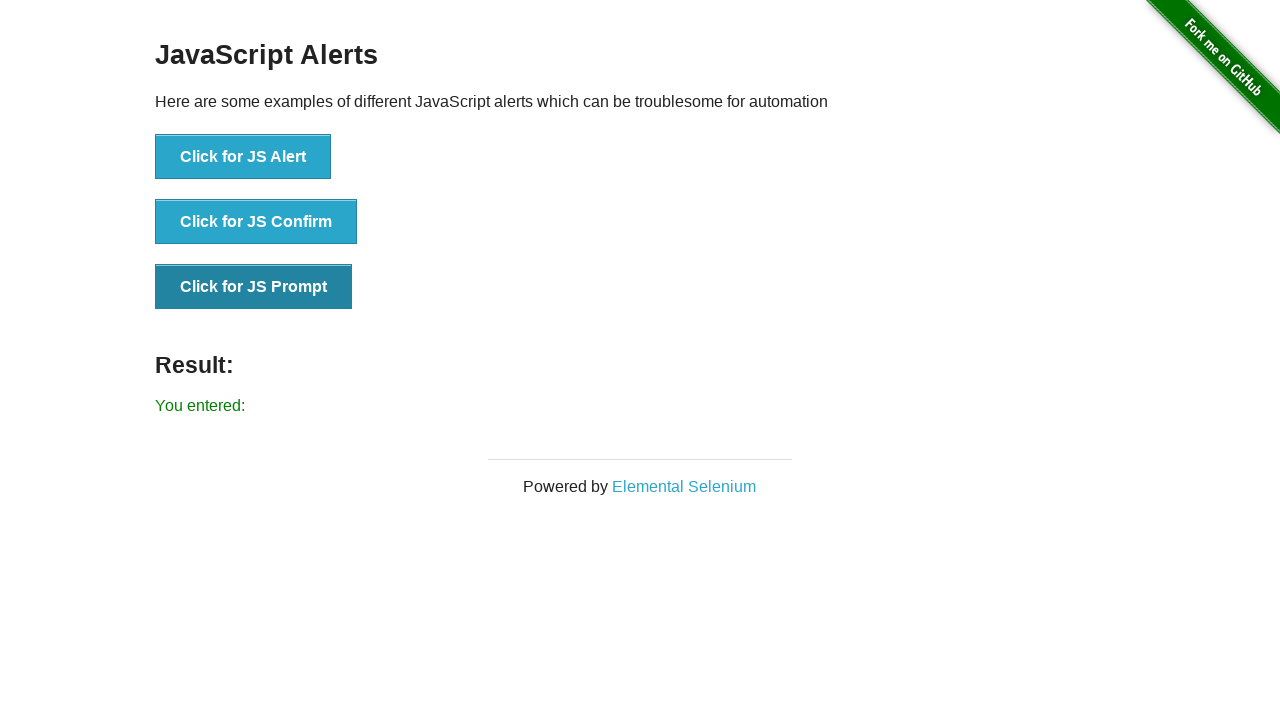

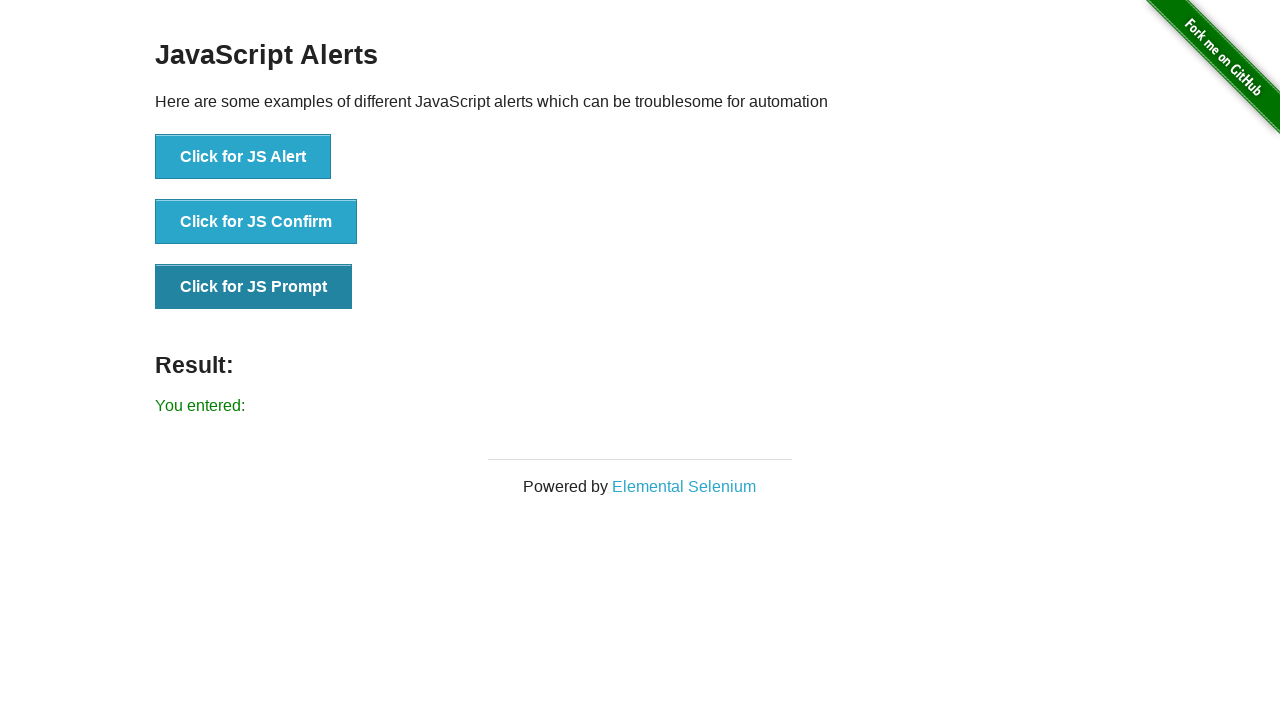